Counts the number of image elements on the page

Starting URL: https://rahulshettyacademy.com/AutomationPractice/

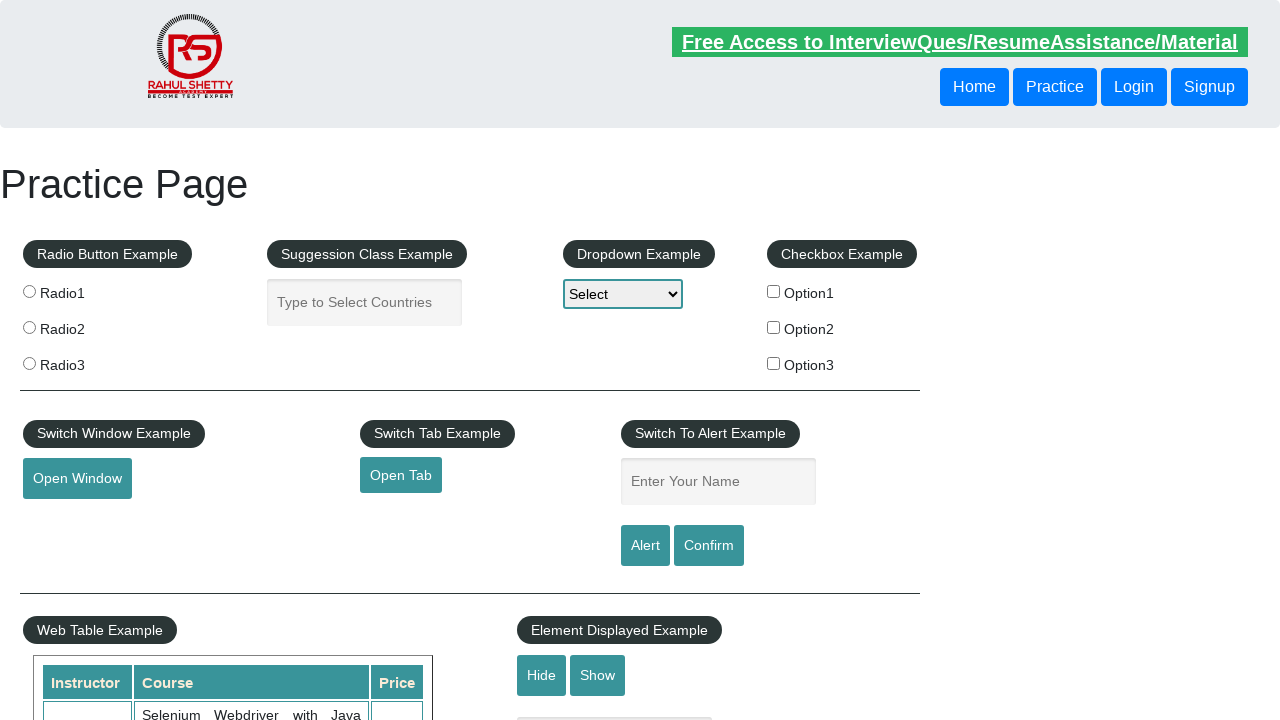

Navigated to AutomationPractice page
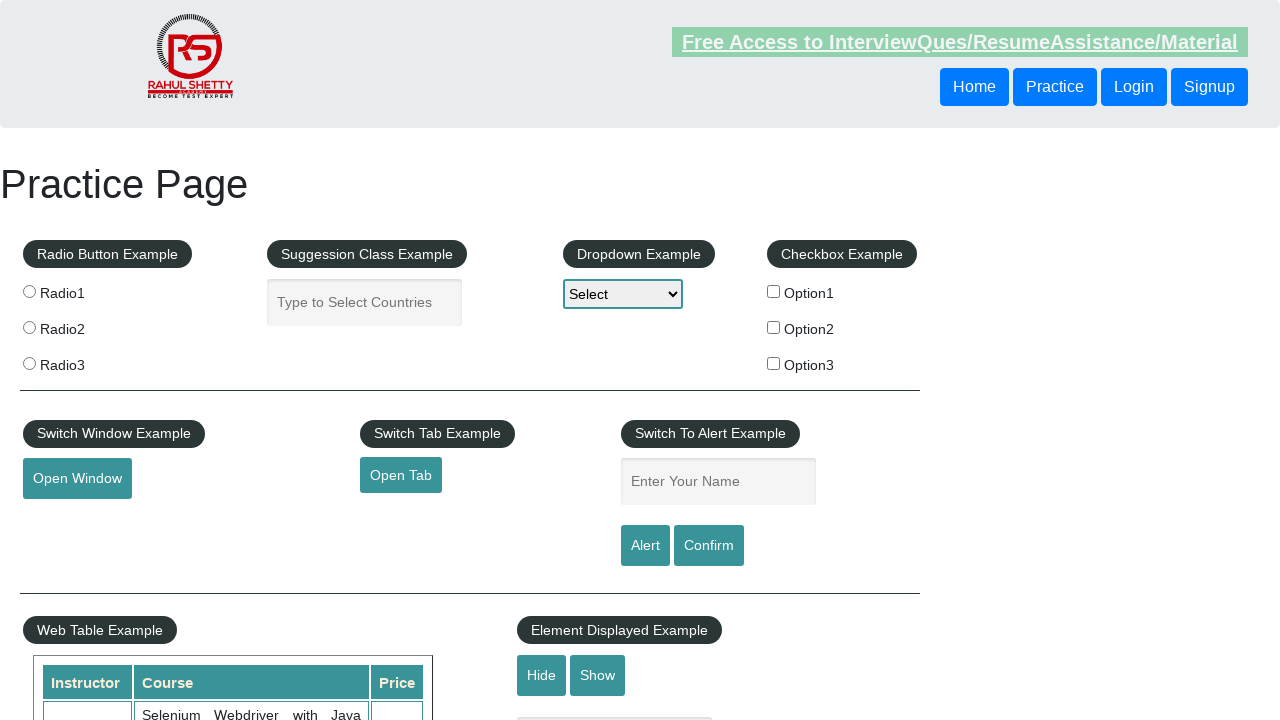

Located all image elements on the page
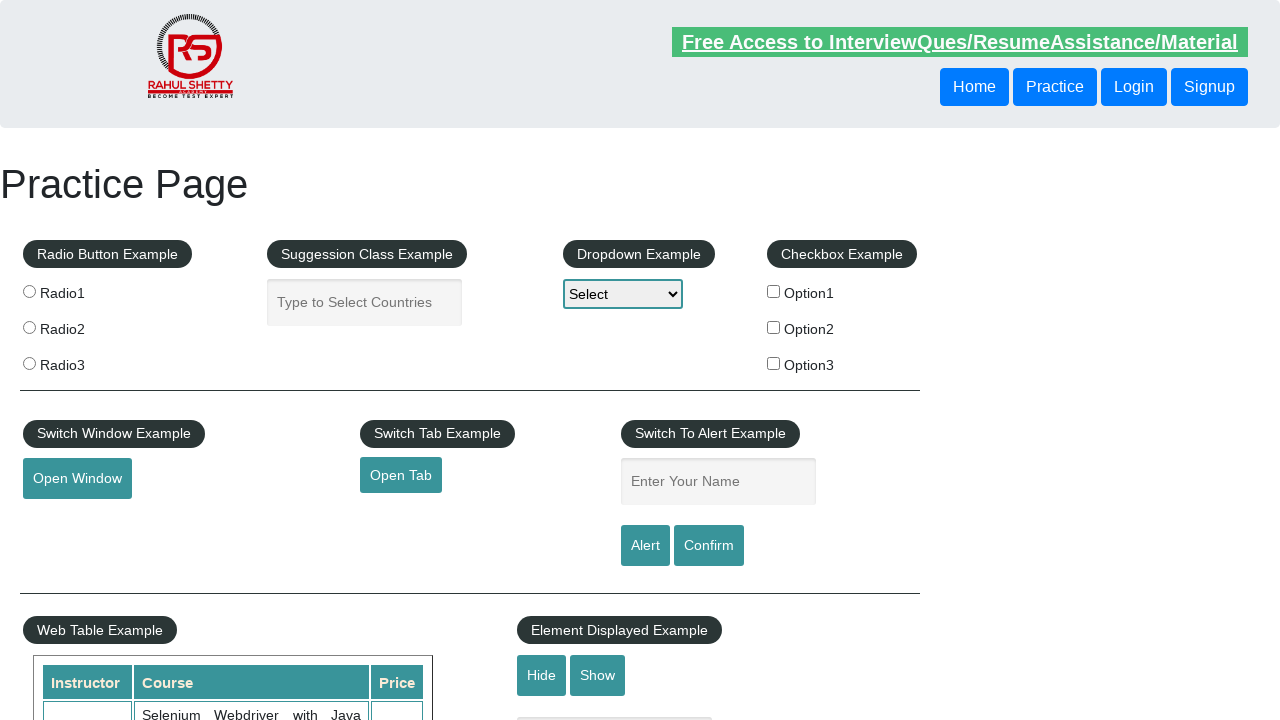

Counted 1 image elements on the page
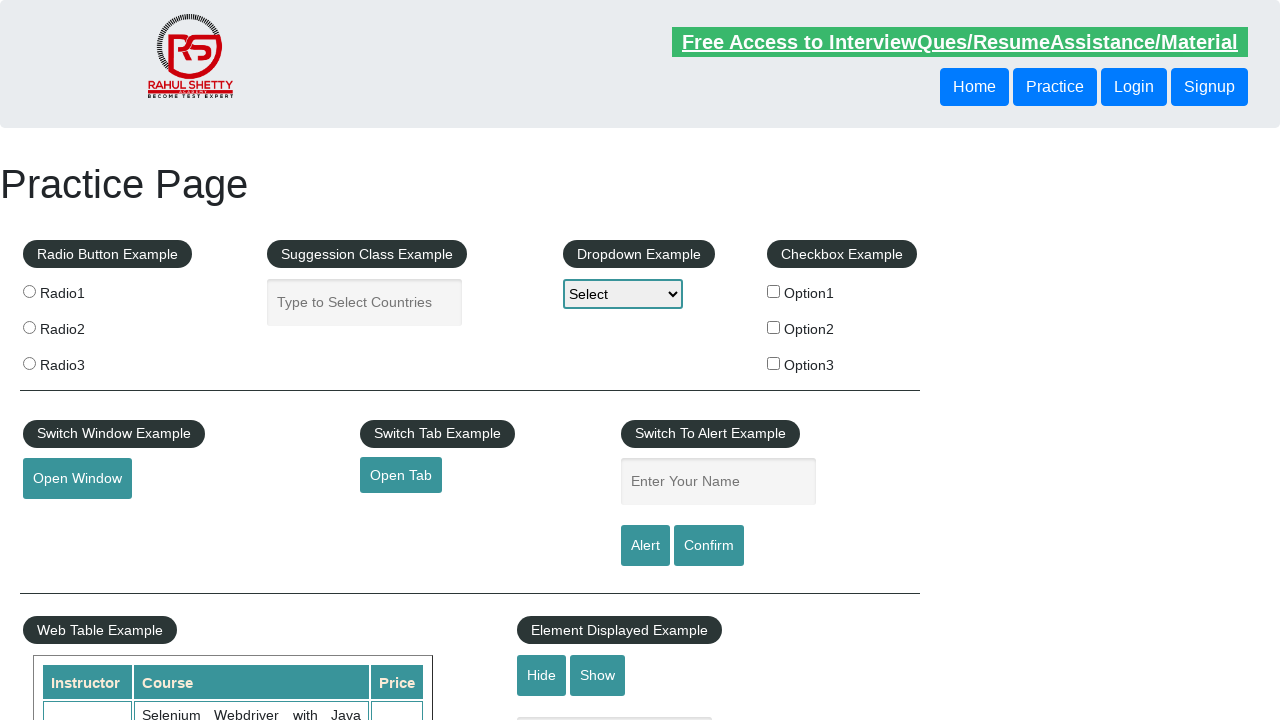

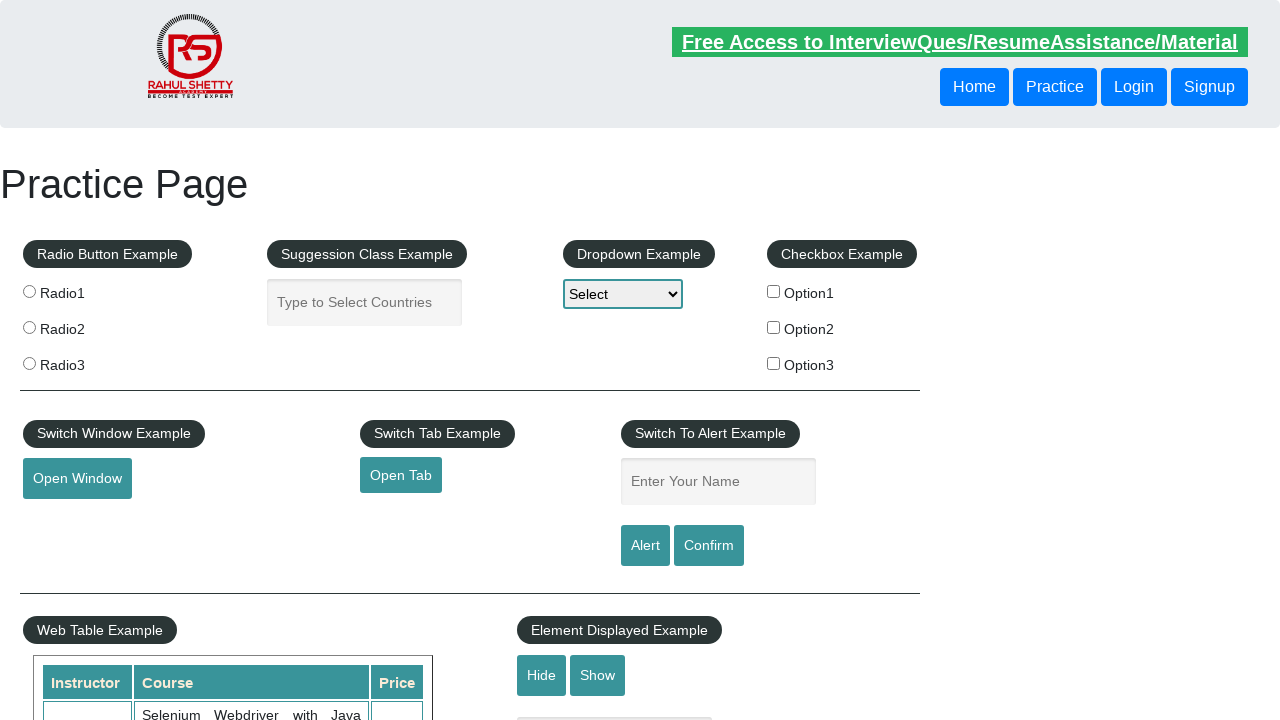